Tests adding specific grocery items (Cucumber, Brocolli, Beetroot) to cart on an e-commerce practice site by iterating through products and clicking Add to Cart buttons for matching items

Starting URL: https://rahulshettyacademy.com/seleniumPractise/

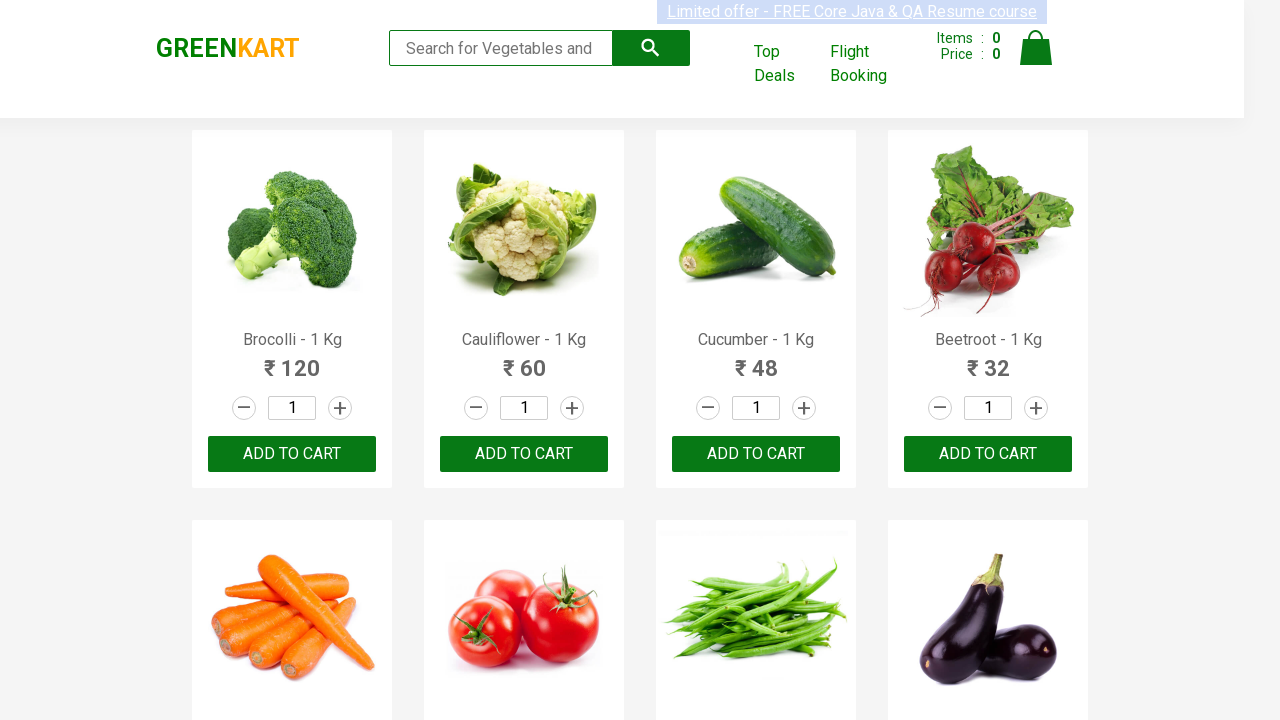

Waited for product names to load on the e-commerce site
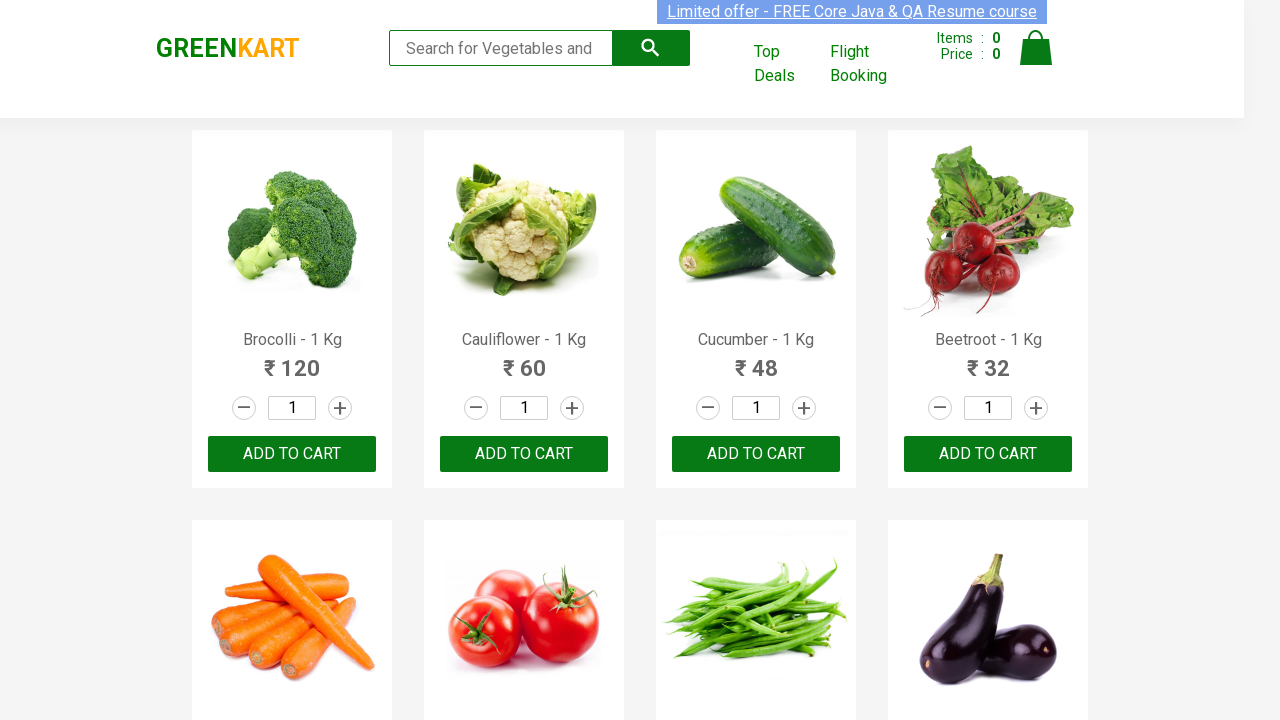

Located all product name elements on the page
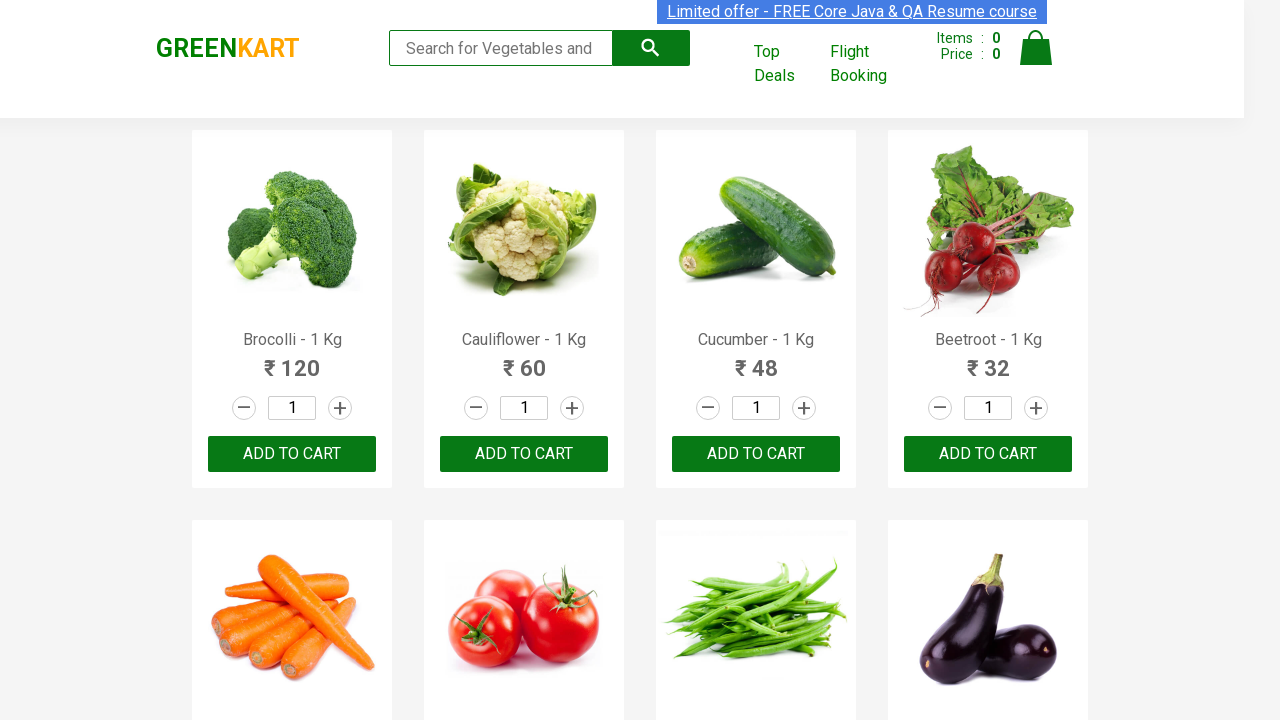

Retrieved text content from product at index 0
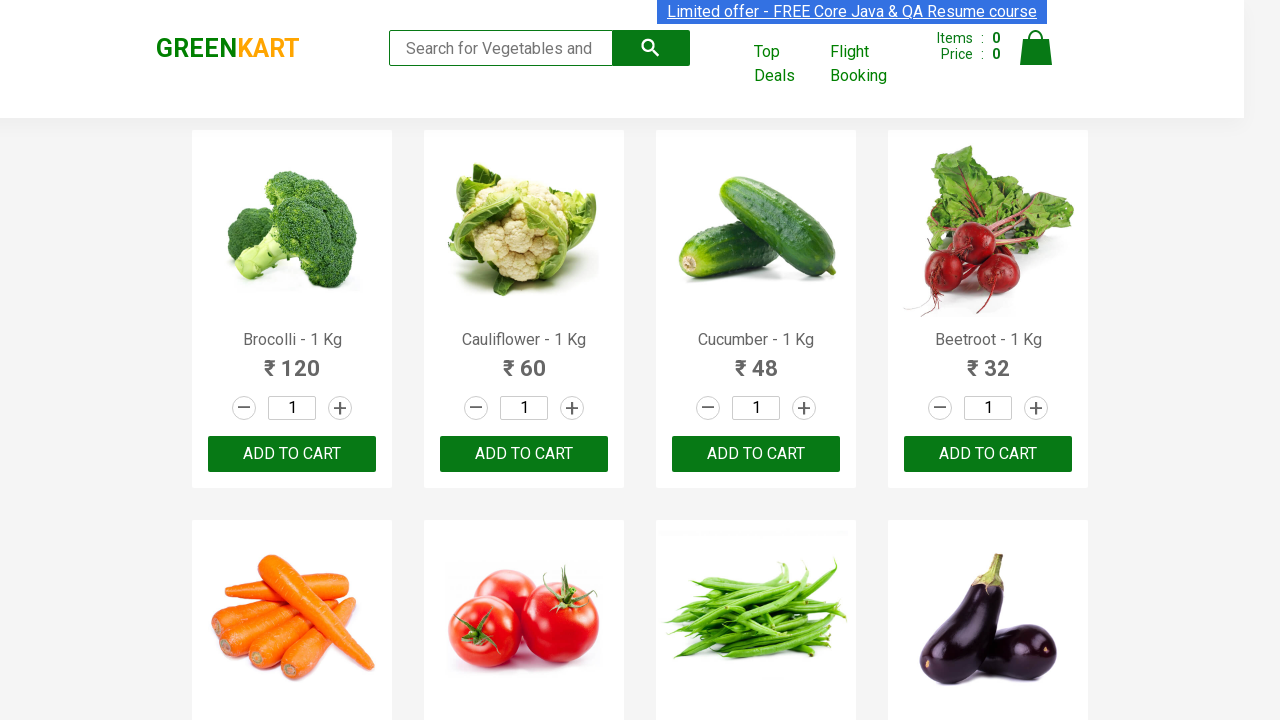

Located Add to Cart buttons for product 'Brocolli'
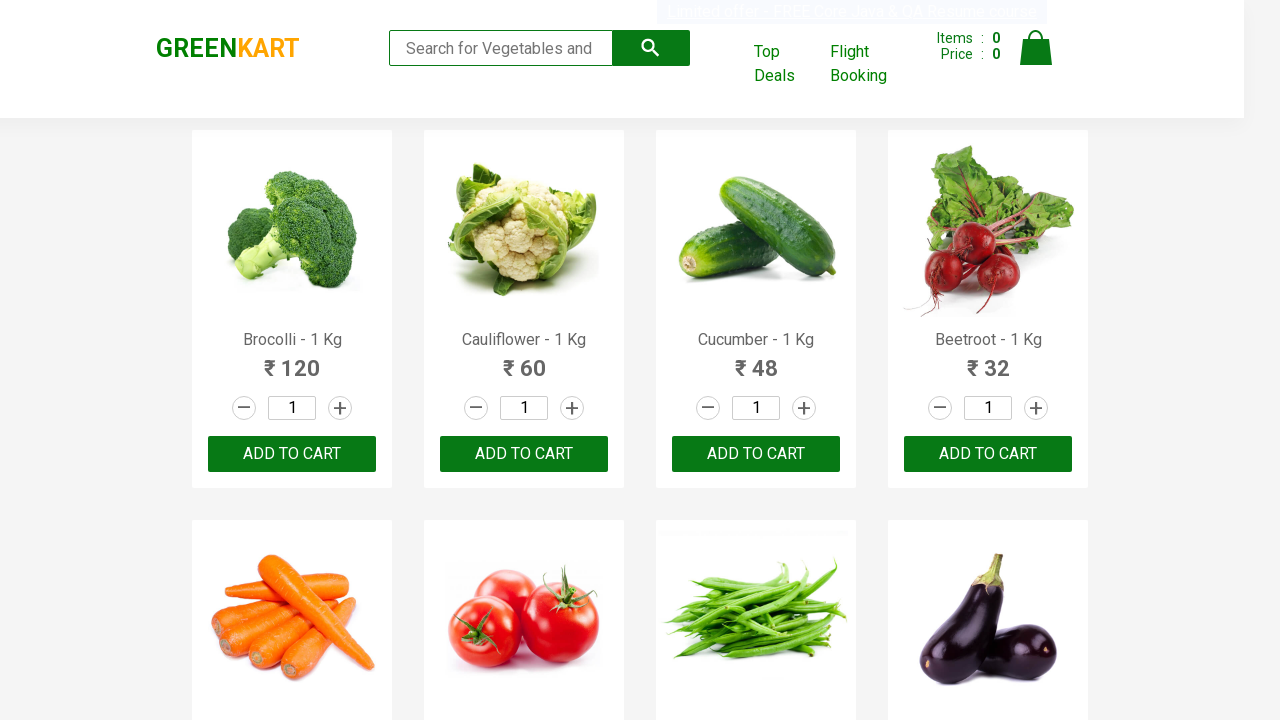

Clicked Add to Cart button for 'Brocolli' (item 1 of 3) at (292, 454) on xpath=//div[@class='product-action']/button >> nth=0
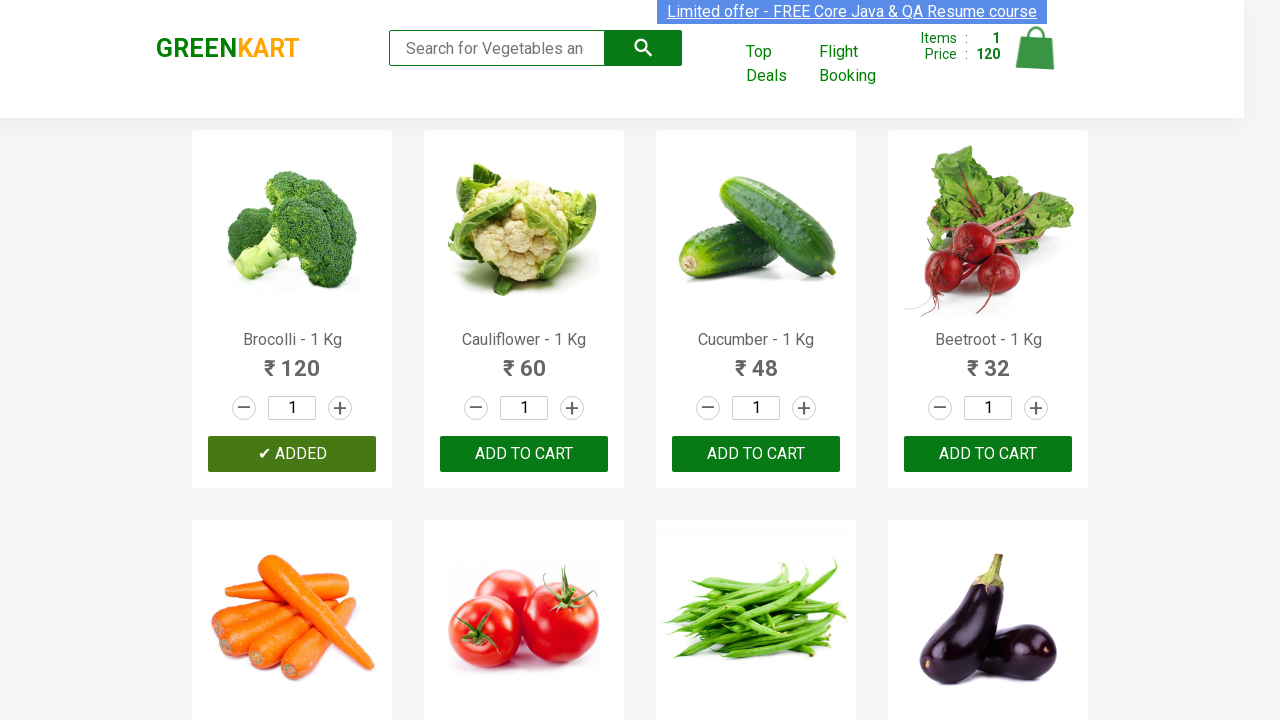

Retrieved text content from product at index 1
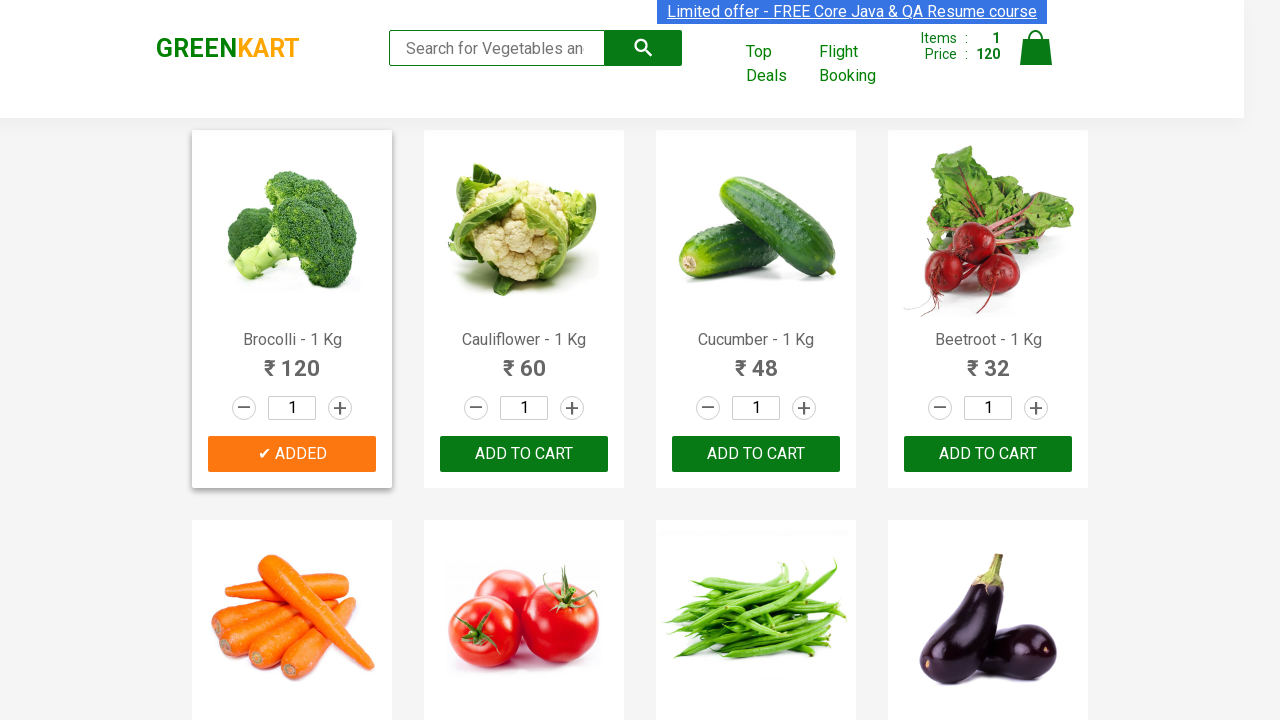

Retrieved text content from product at index 2
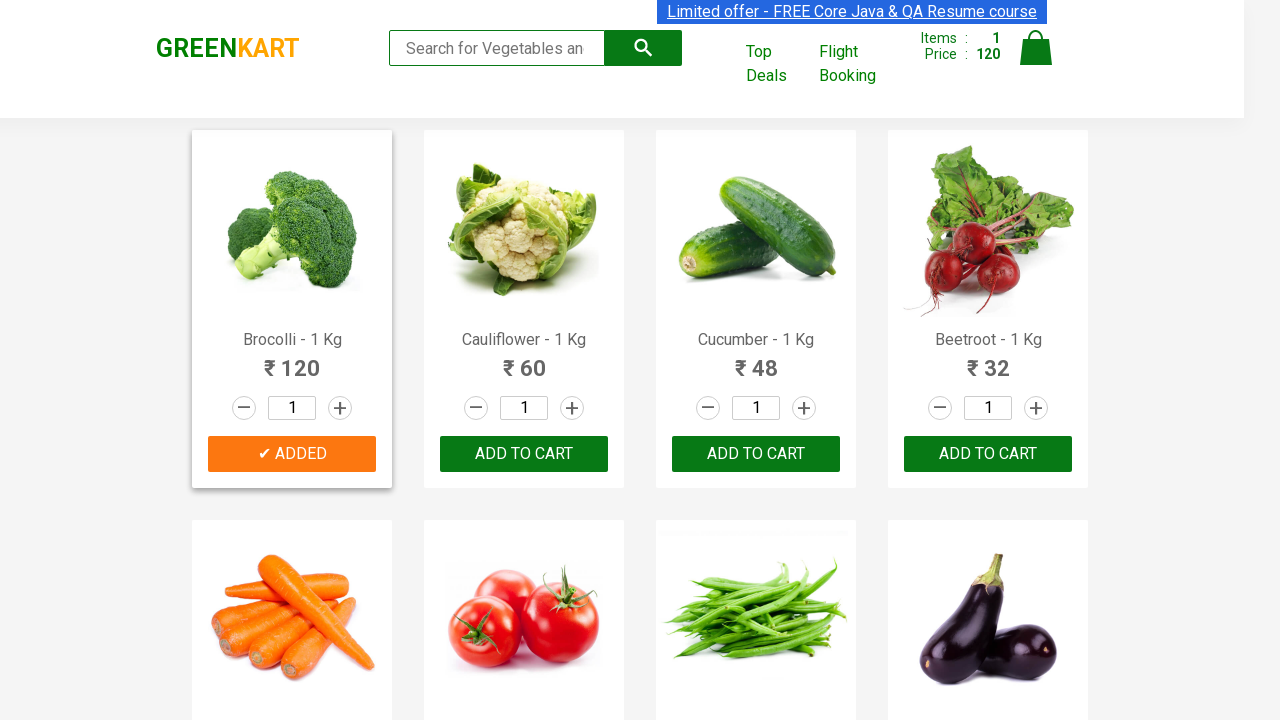

Located Add to Cart buttons for product 'Cucumber'
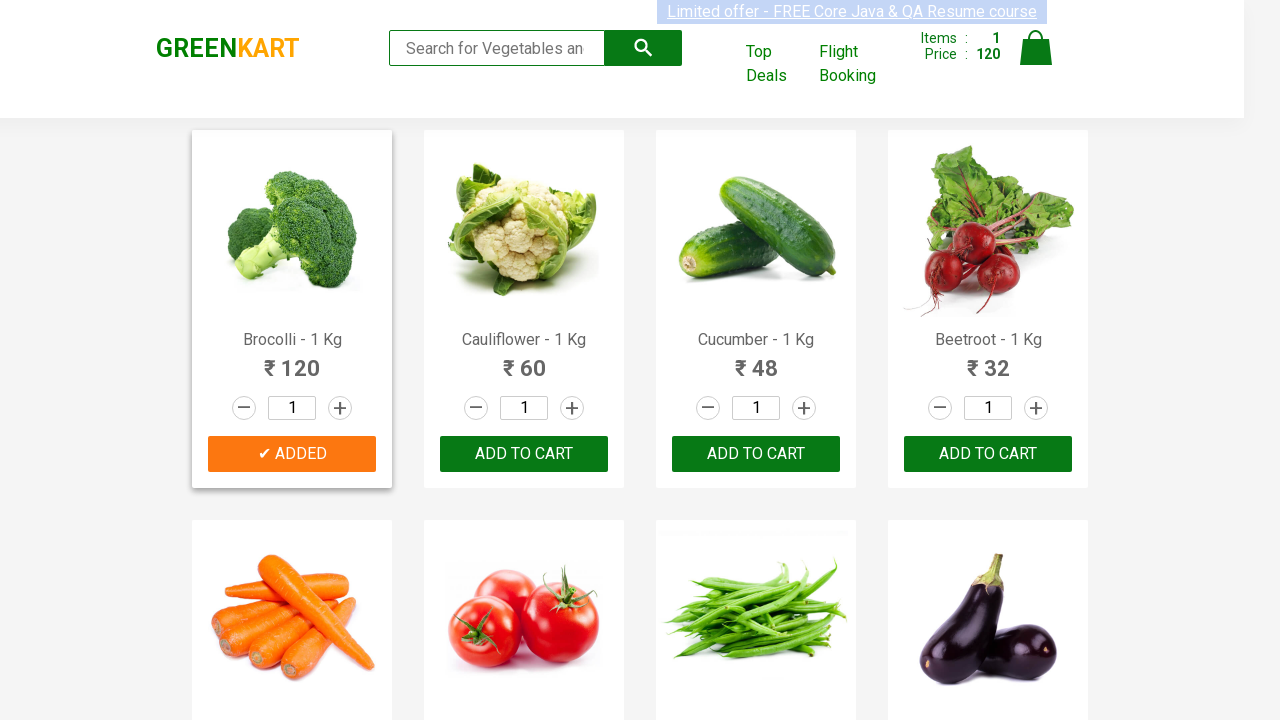

Clicked Add to Cart button for 'Cucumber' (item 2 of 3) at (756, 454) on xpath=//div[@class='product-action']/button >> nth=2
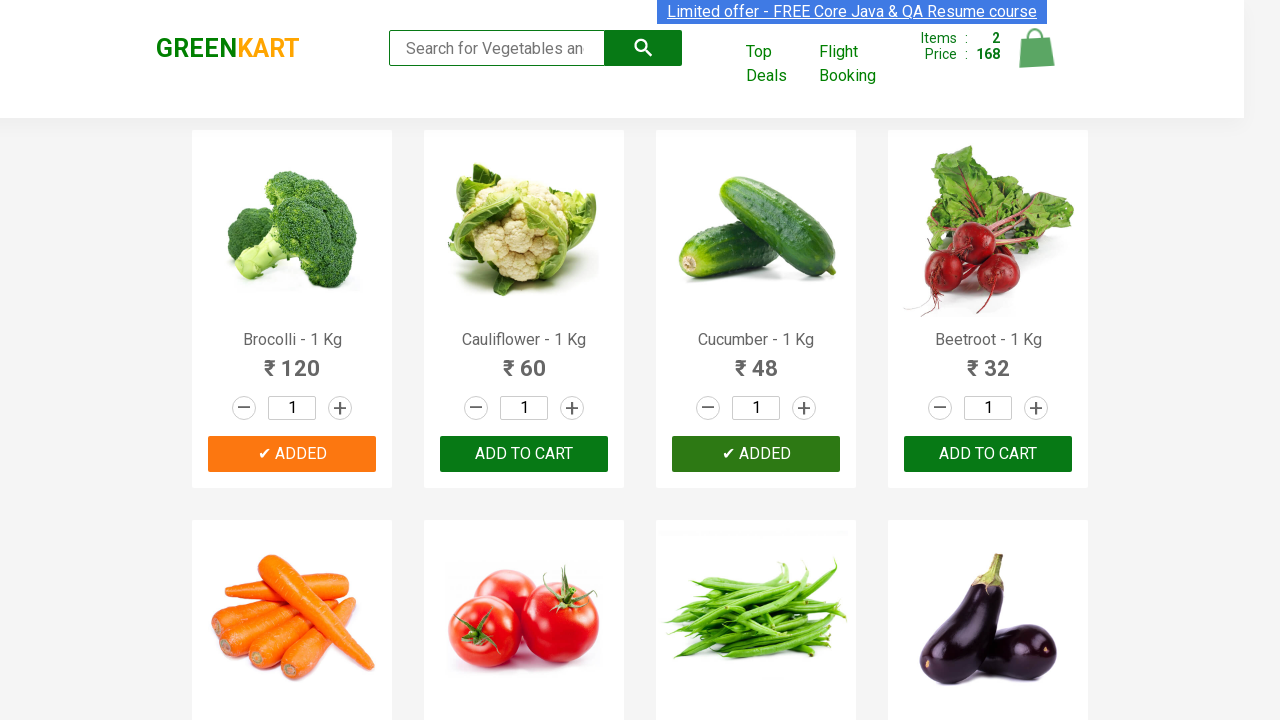

Retrieved text content from product at index 3
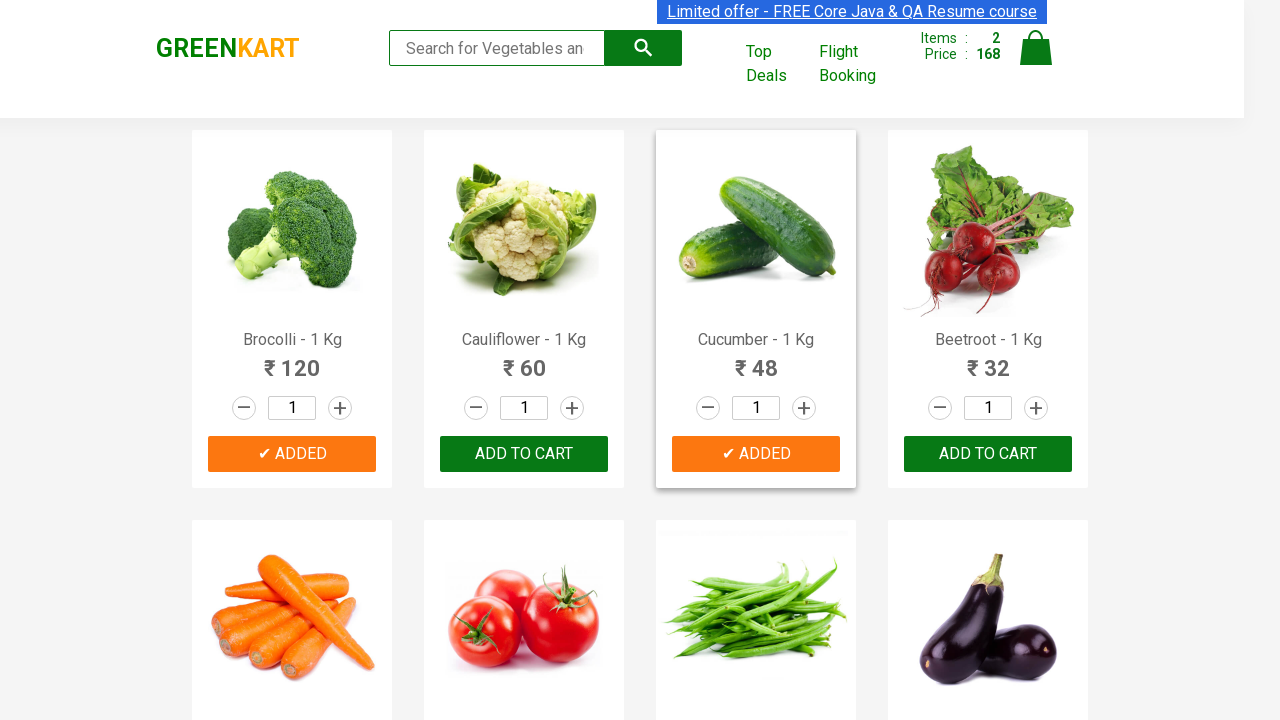

Located Add to Cart buttons for product 'Beetroot'
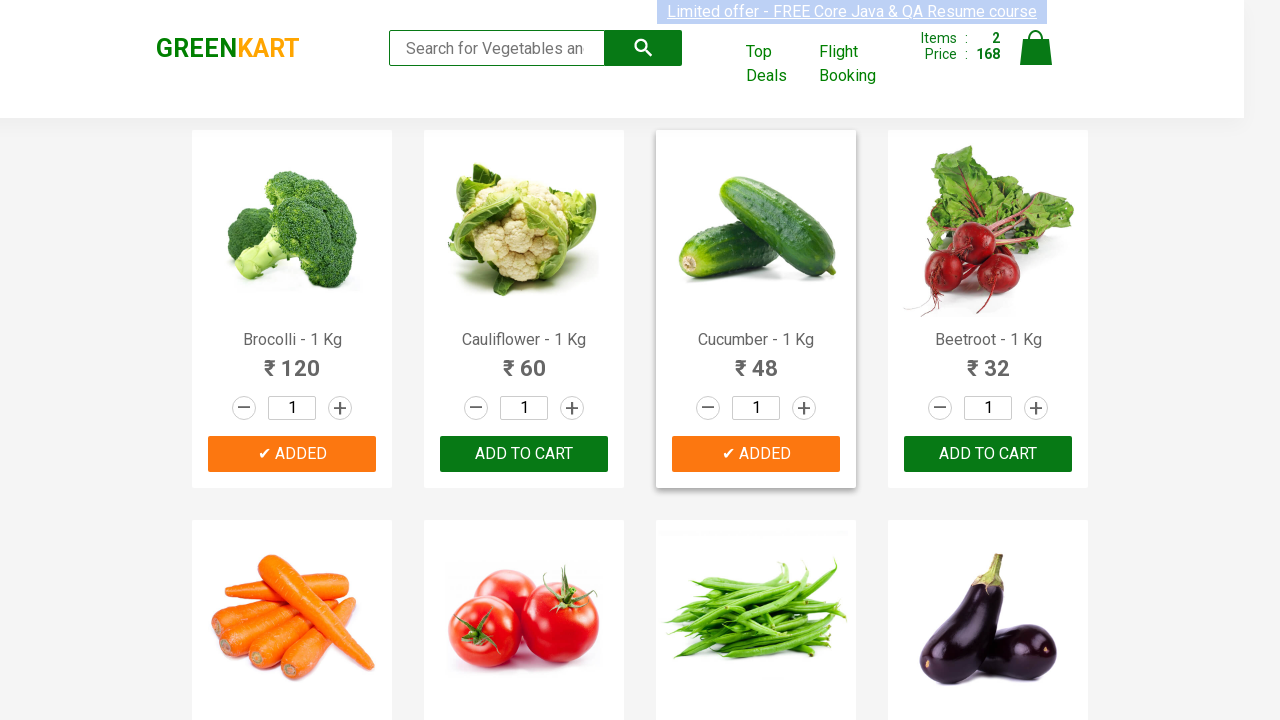

Clicked Add to Cart button for 'Beetroot' (item 3 of 3) at (988, 454) on xpath=//div[@class='product-action']/button >> nth=3
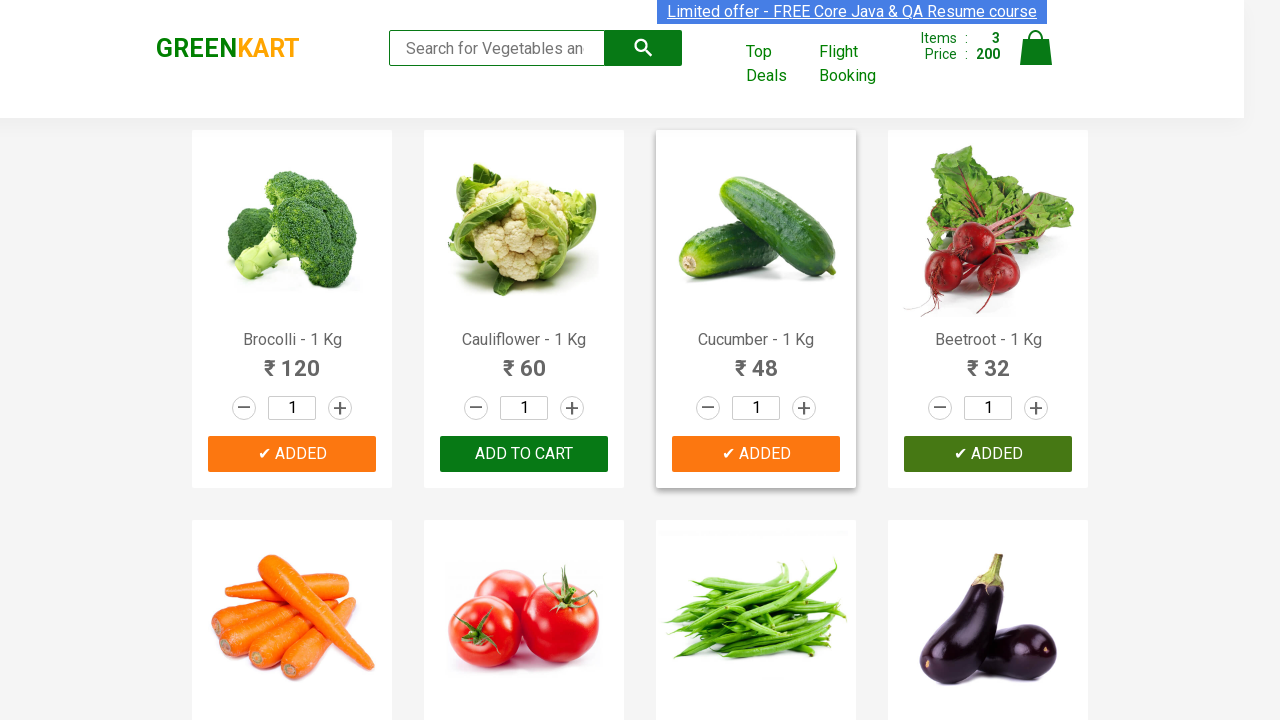

All 3 required items have been added to cart
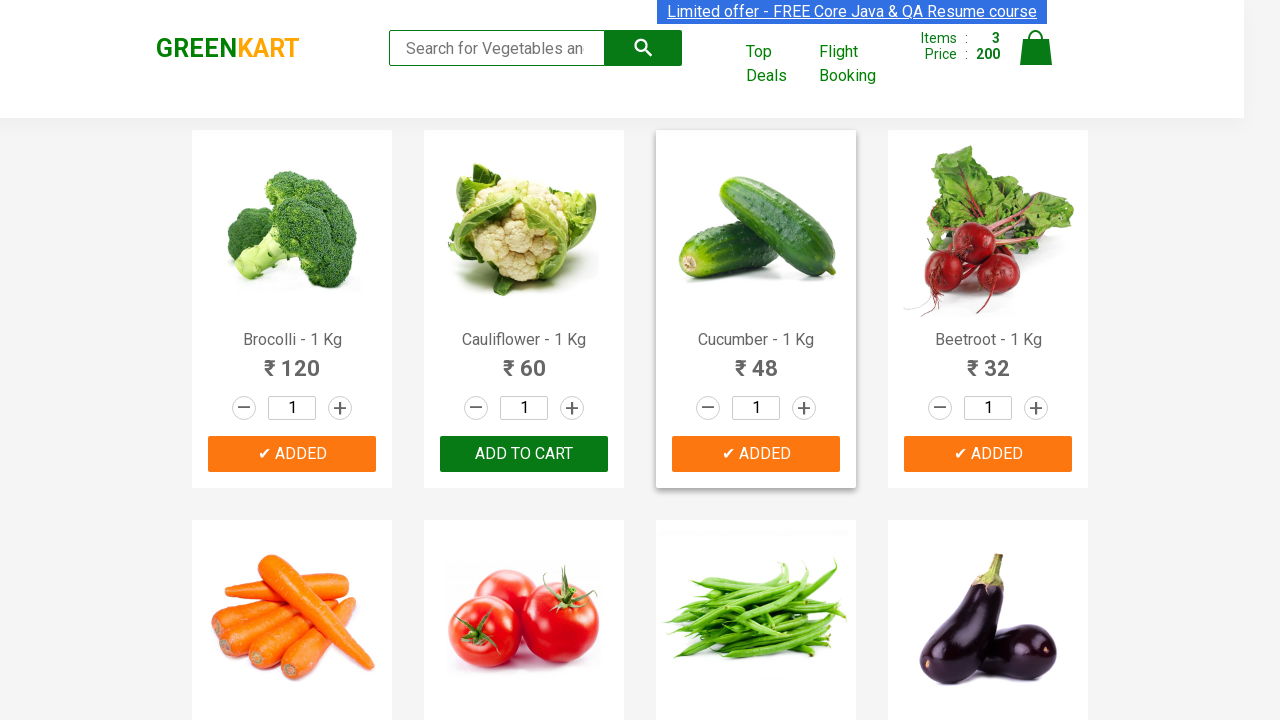

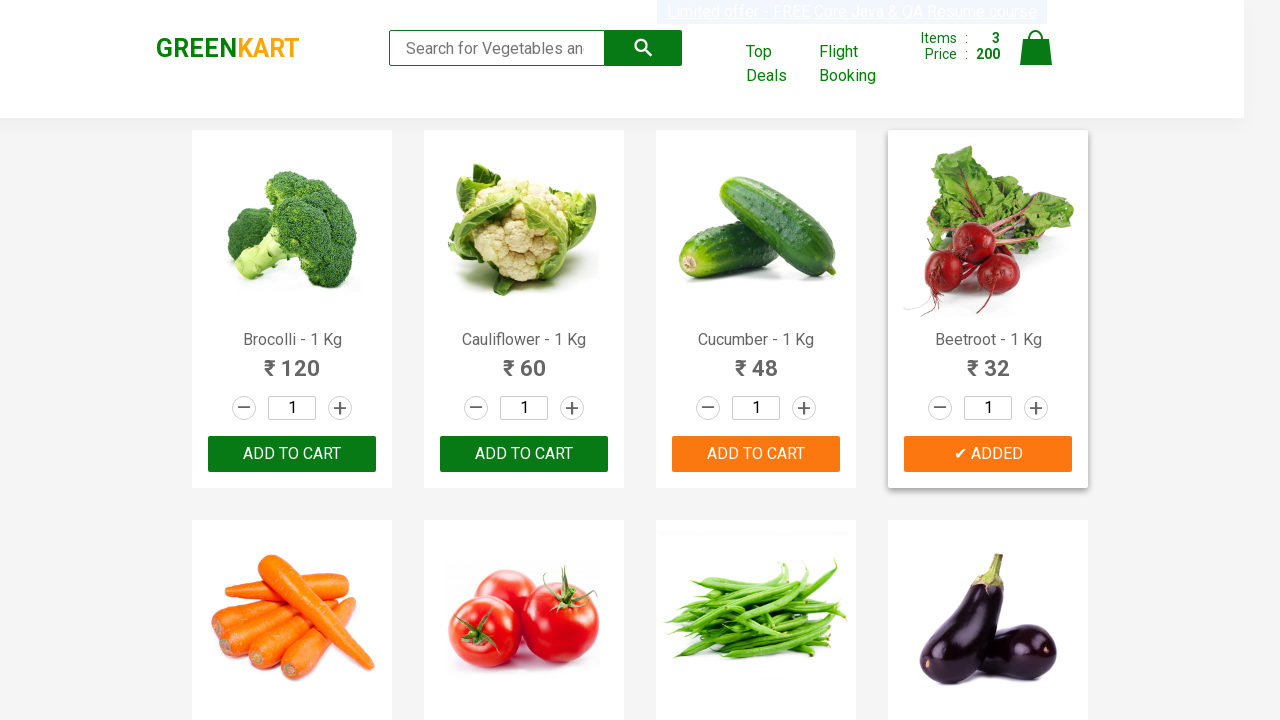